Performs a visual test by navigating to the client page and verifying the page renders correctly.

Starting URL: https://rahulshettyacademy.com/client

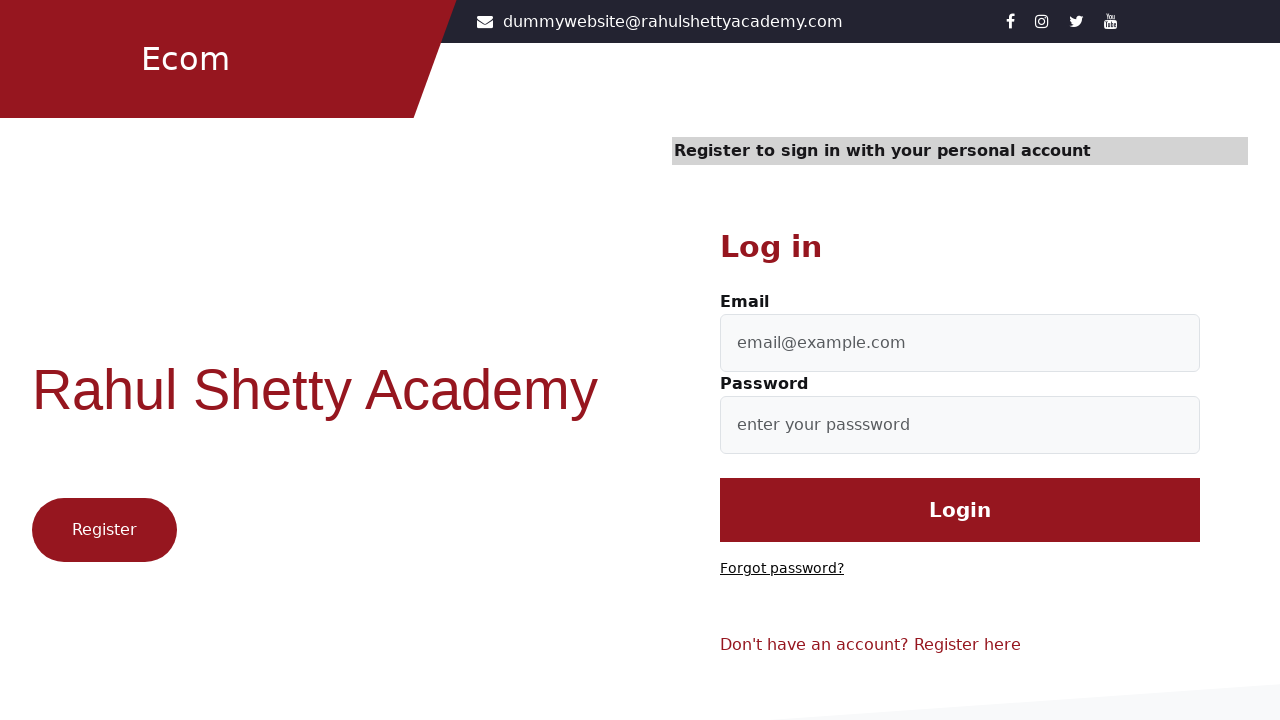

Waited for page to reach networkidle state
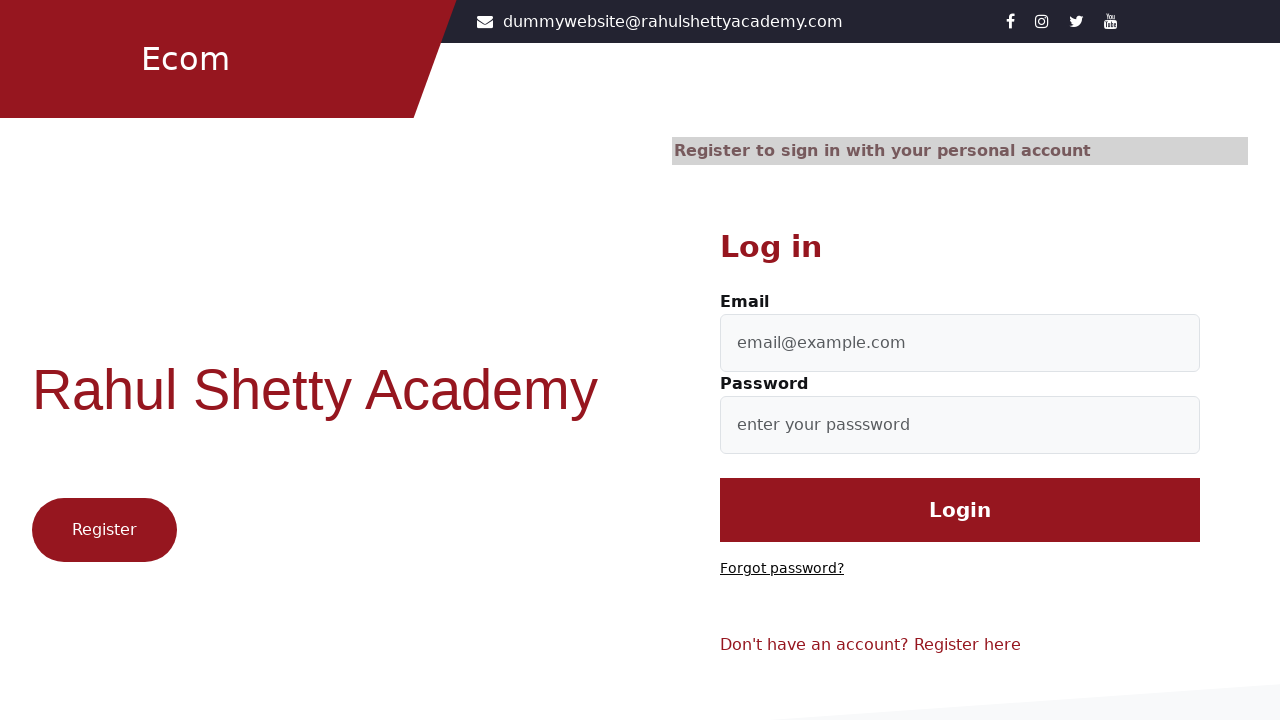

Verified page body element is present
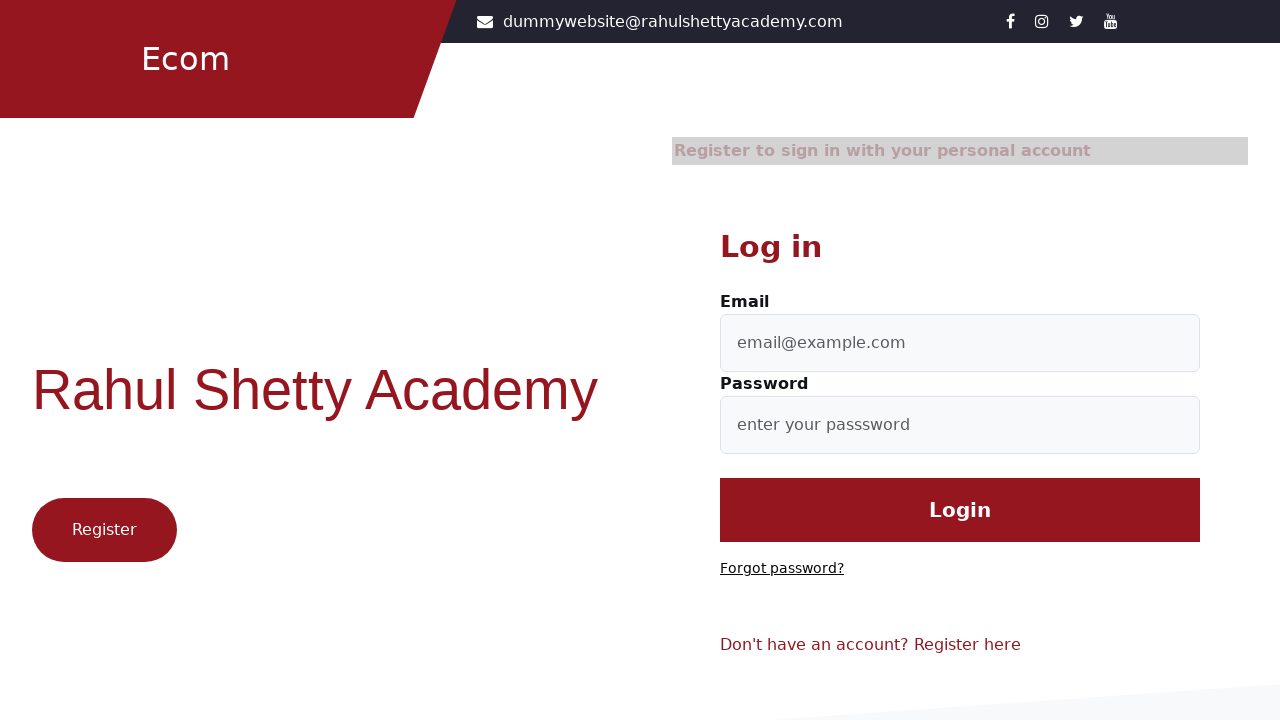

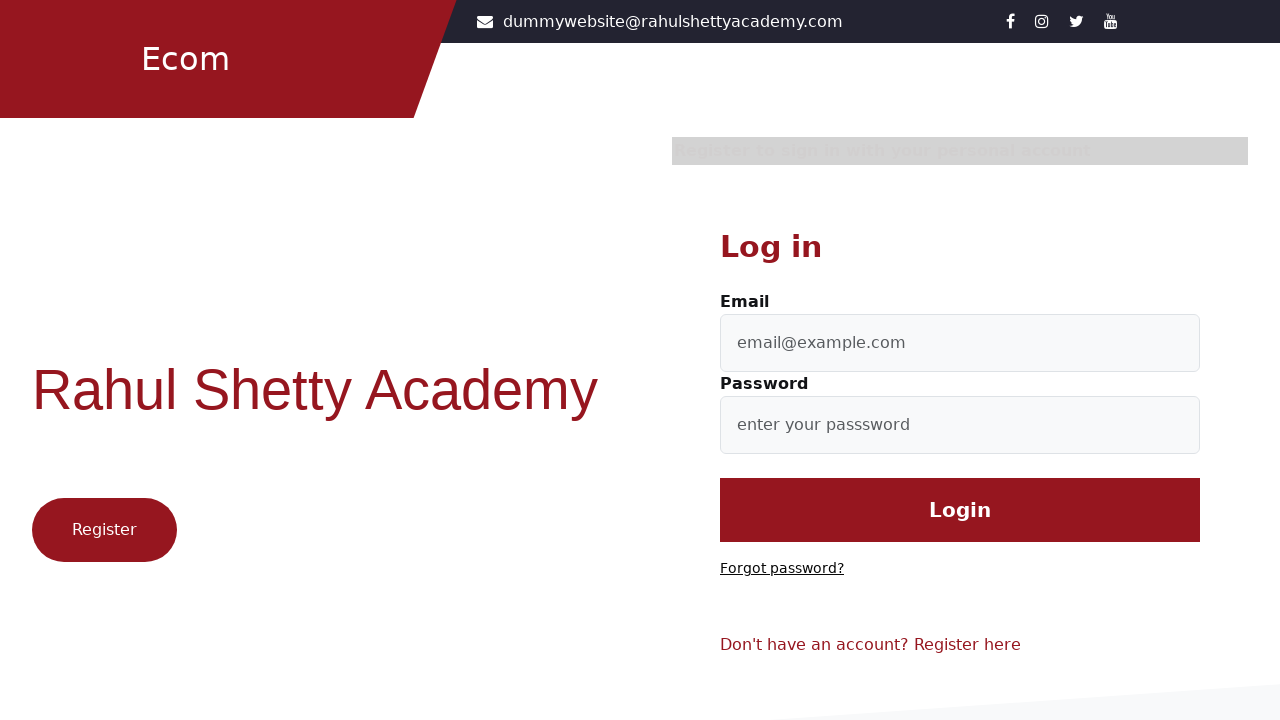